Tests a registration form by filling in personal information fields and submitting the form, then verifying the success message

Starting URL: http://suninjuly.github.io/registration2.html

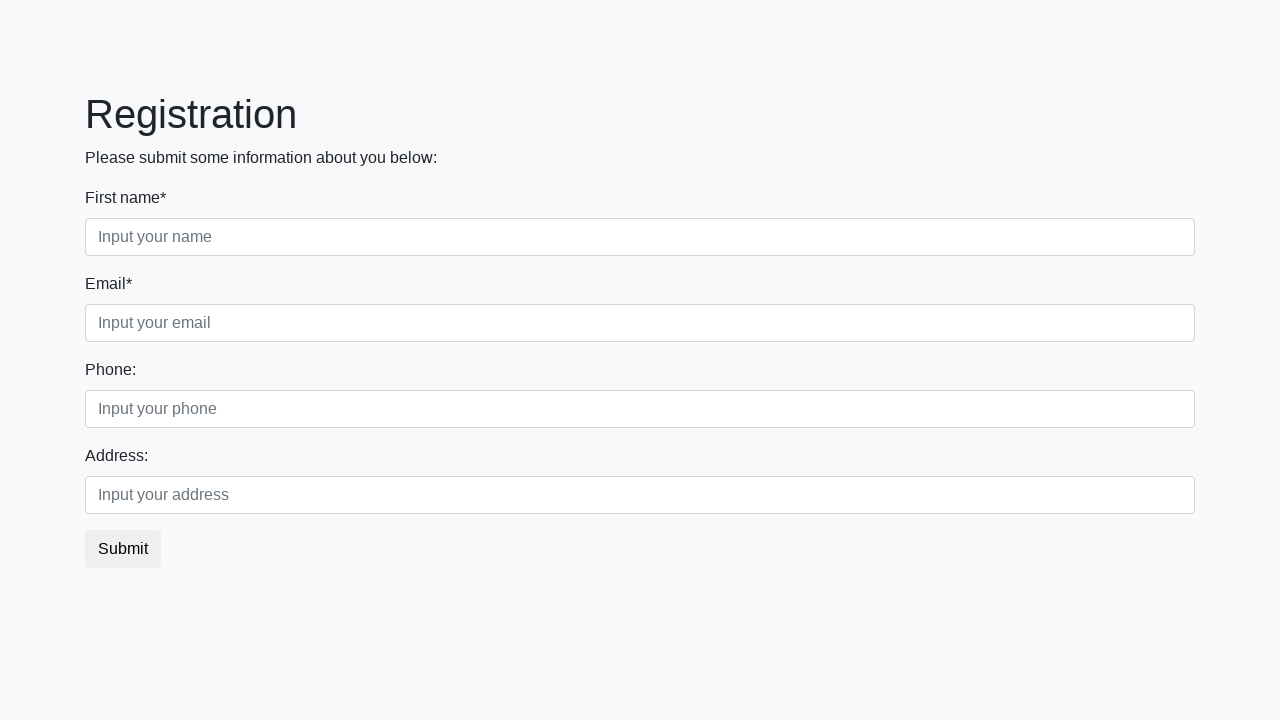

Filled first name field with 'Ivan' on xpath=/html/body/div/form/div[1]/div[1]/input
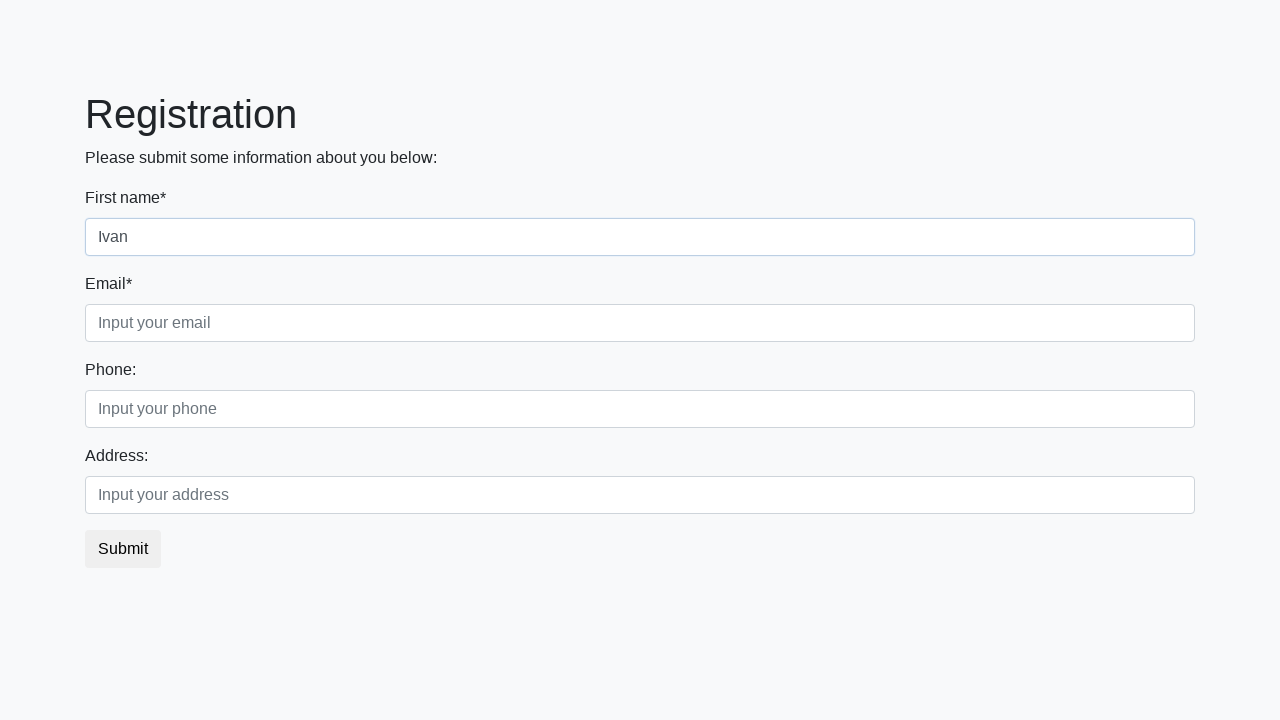

Filled email field with 'test@mail.ru' on xpath=/html/body/div/form/div[1]/div[2]/input
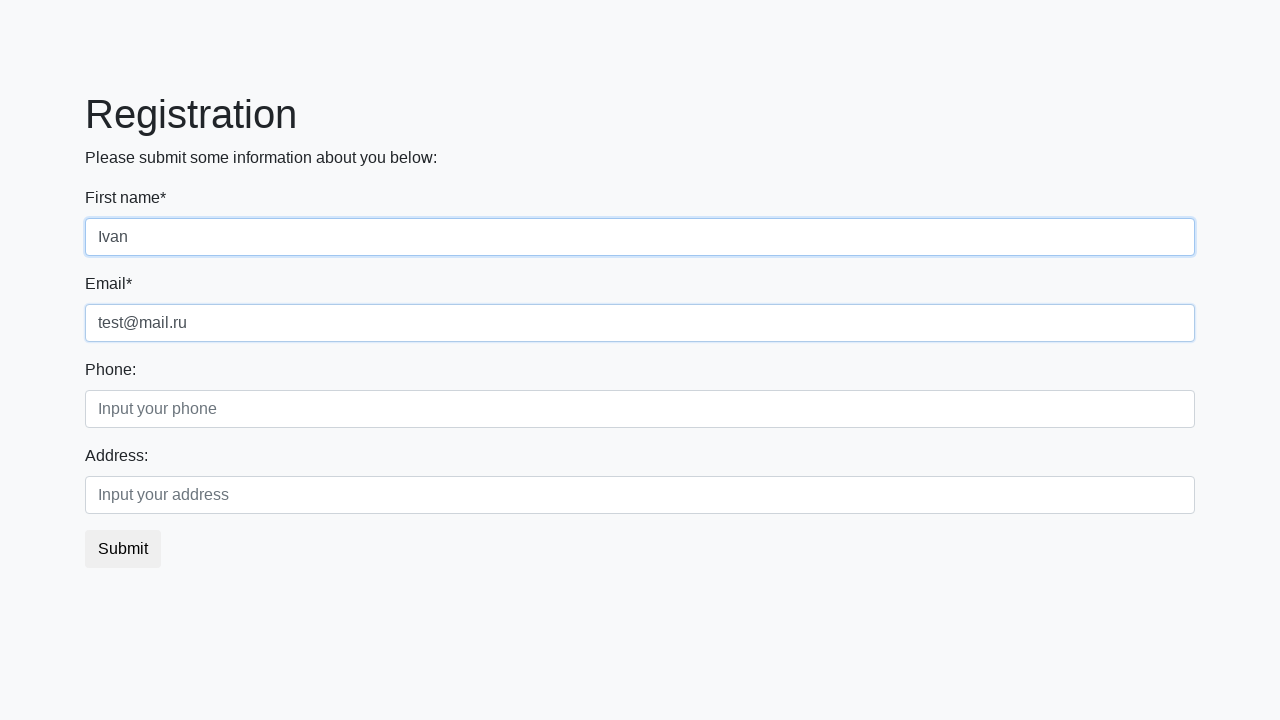

Filled phone number field with '80292563696' on xpath=/html/body/div/form/div[2]/div[1]/input
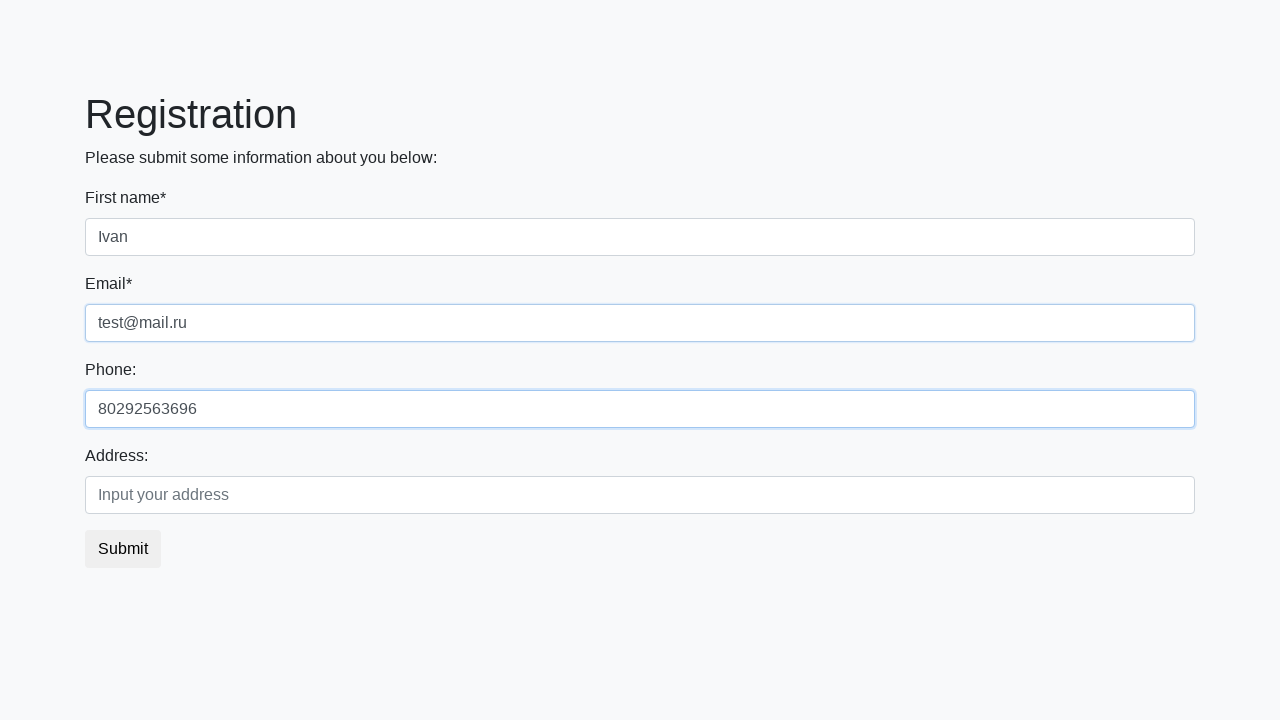

Filled city field with 'Minsk' on xpath=/html/body/div/form/div[2]/div[2]/input
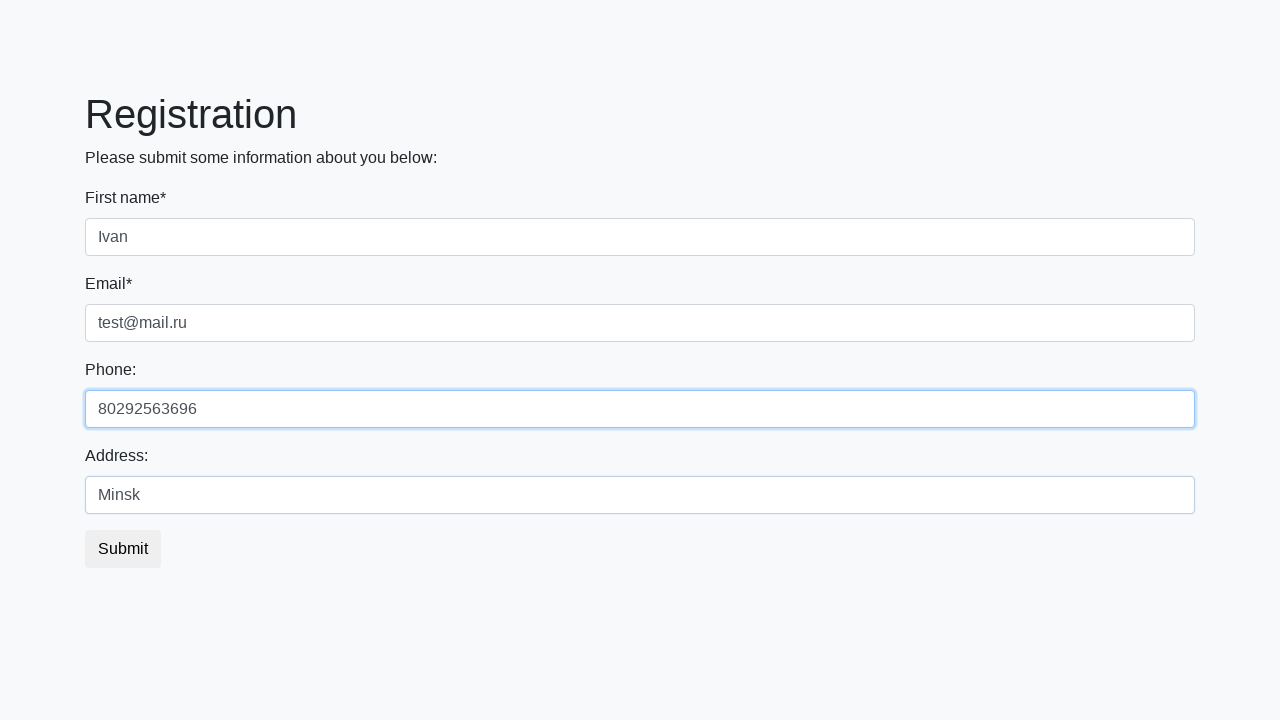

Clicked submit button to submit registration form at (123, 549) on button.btn
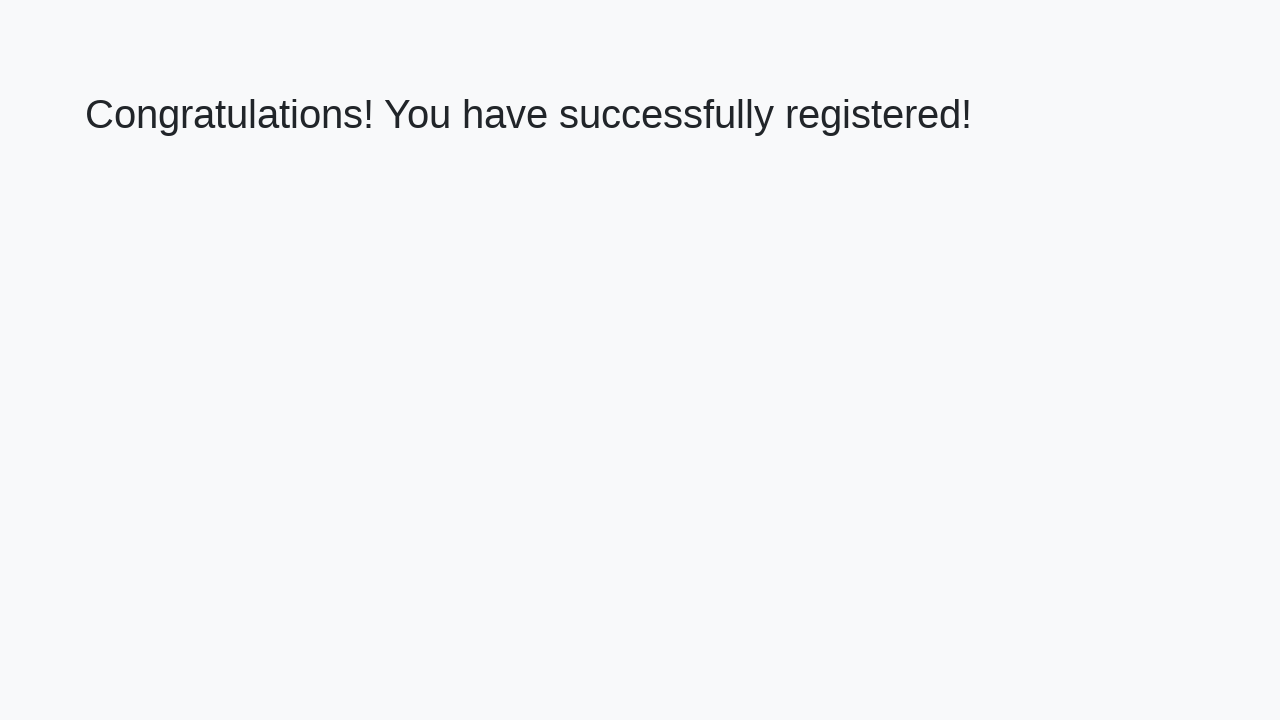

Success message heading appeared
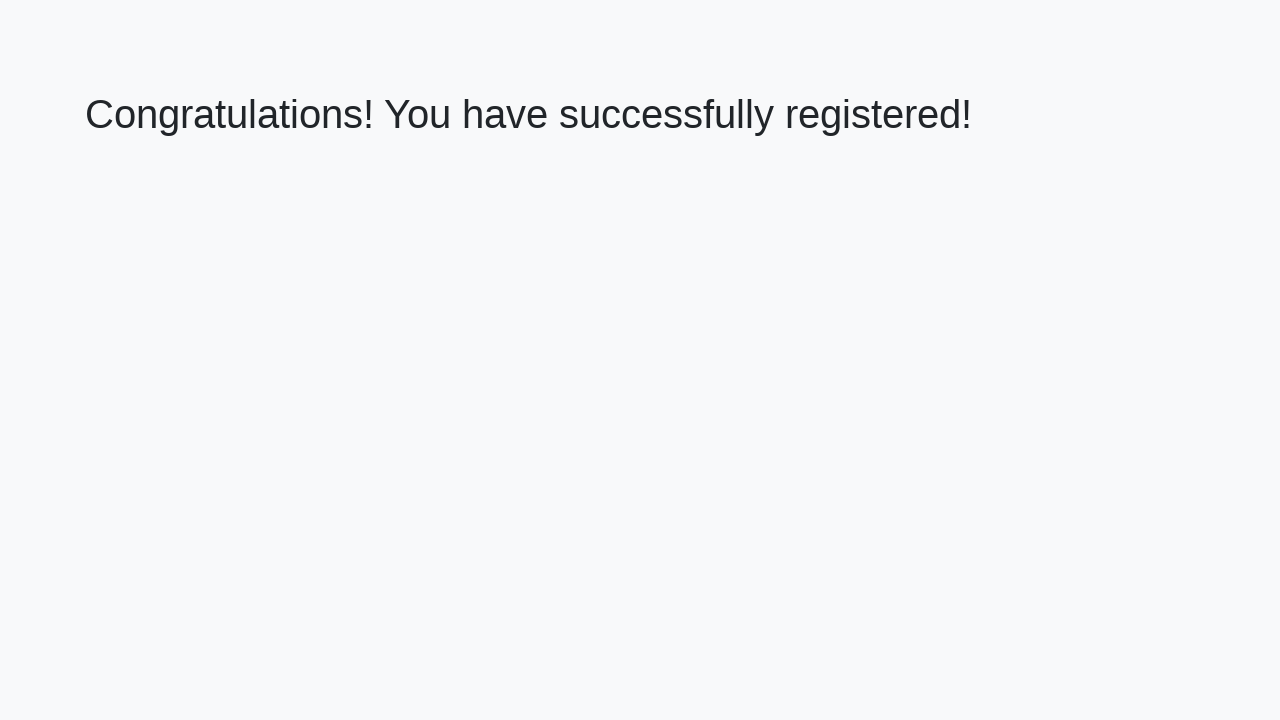

Retrieved success message text
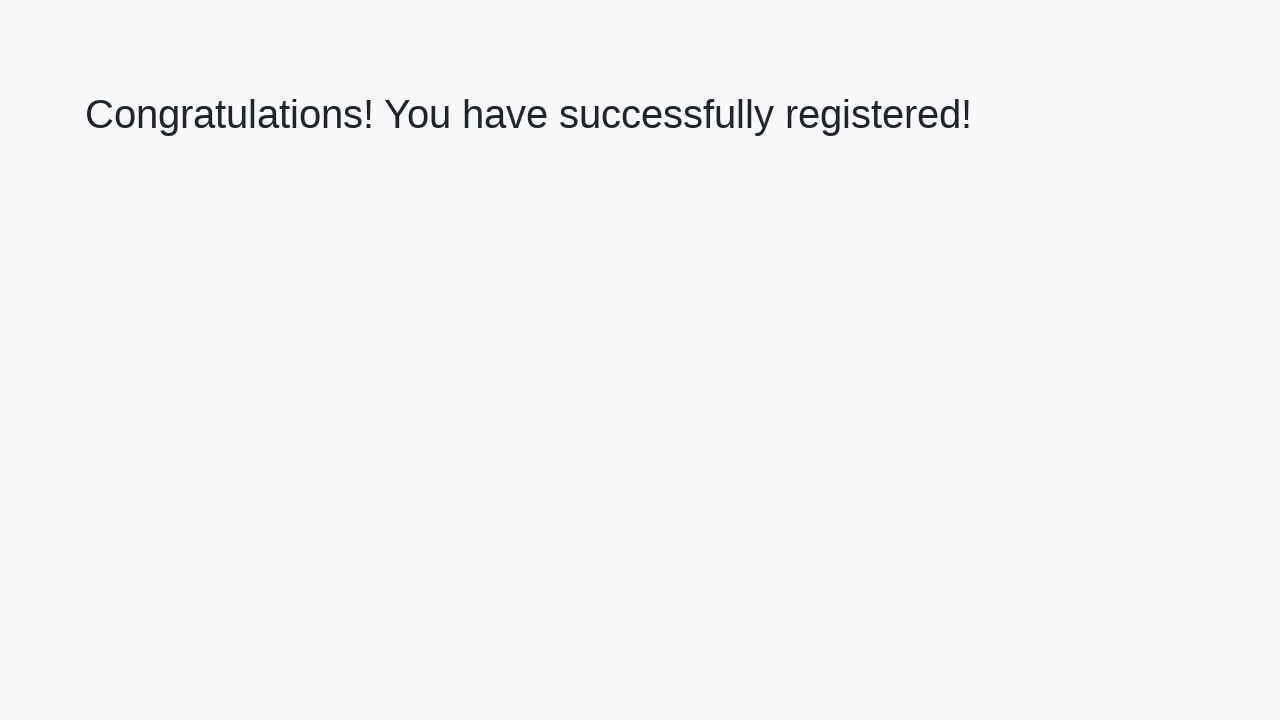

Verified success message matches expected text
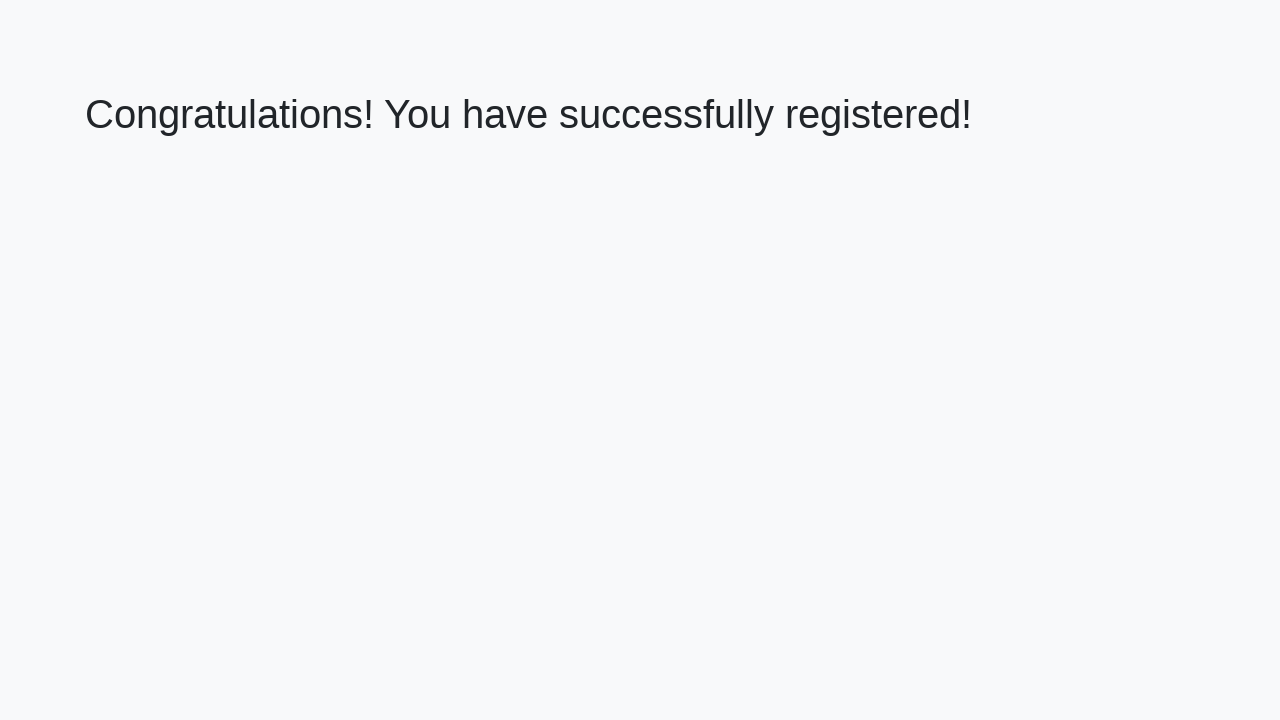

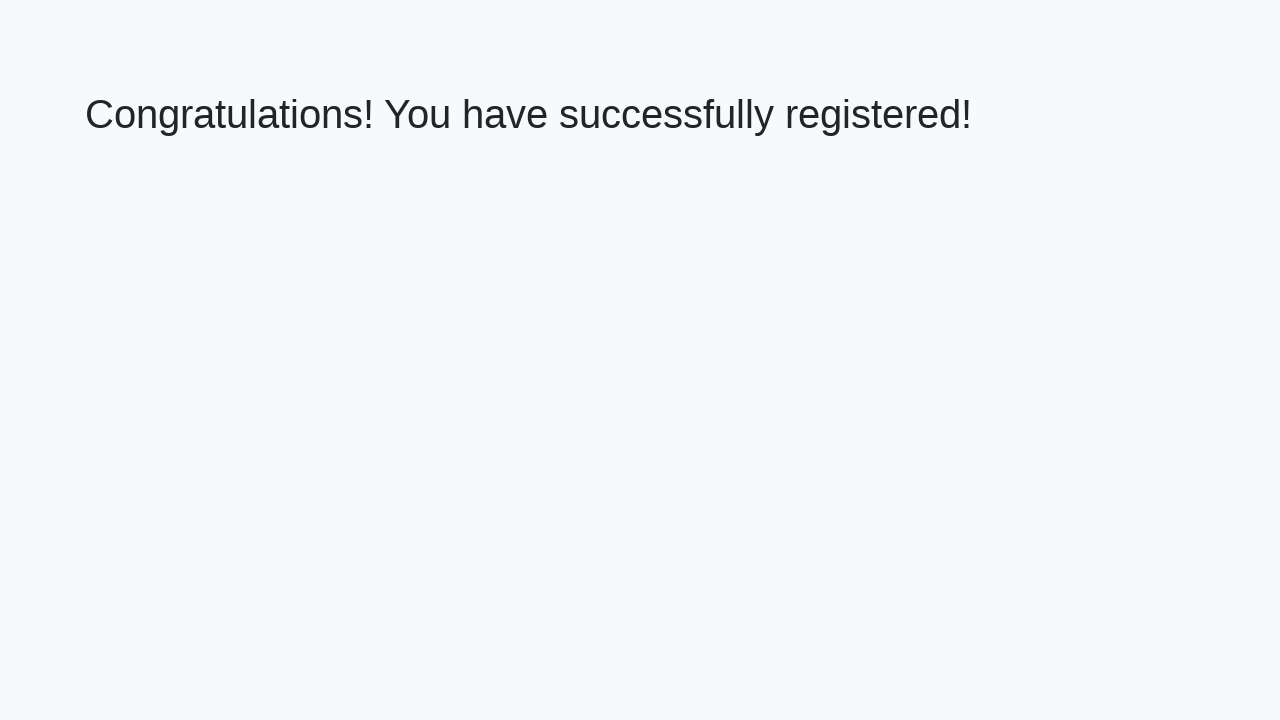